Tests browser refresh functionality by clicking a button to trigger UI change, then refreshing to reset the page state

Starting URL: https://www.saucedemo.com/

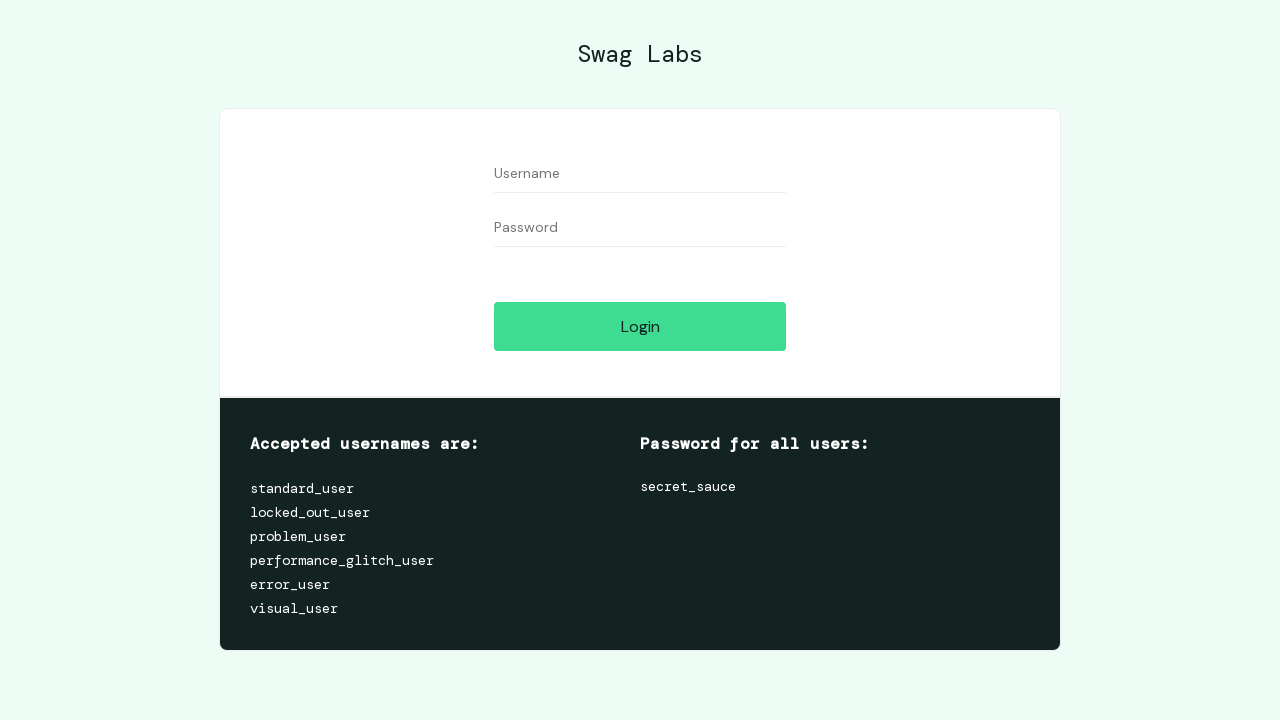

Clicked action button to trigger UI change at (640, 326) on .btn_action
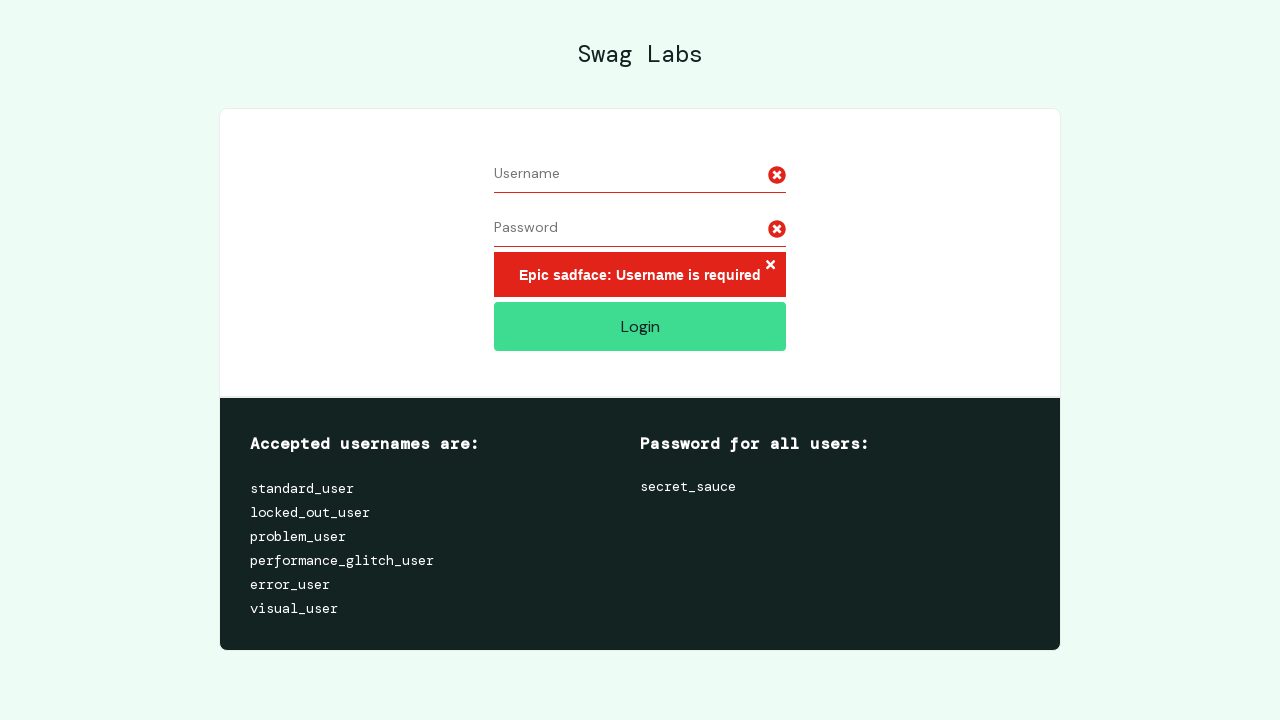

Refreshed page to reset state
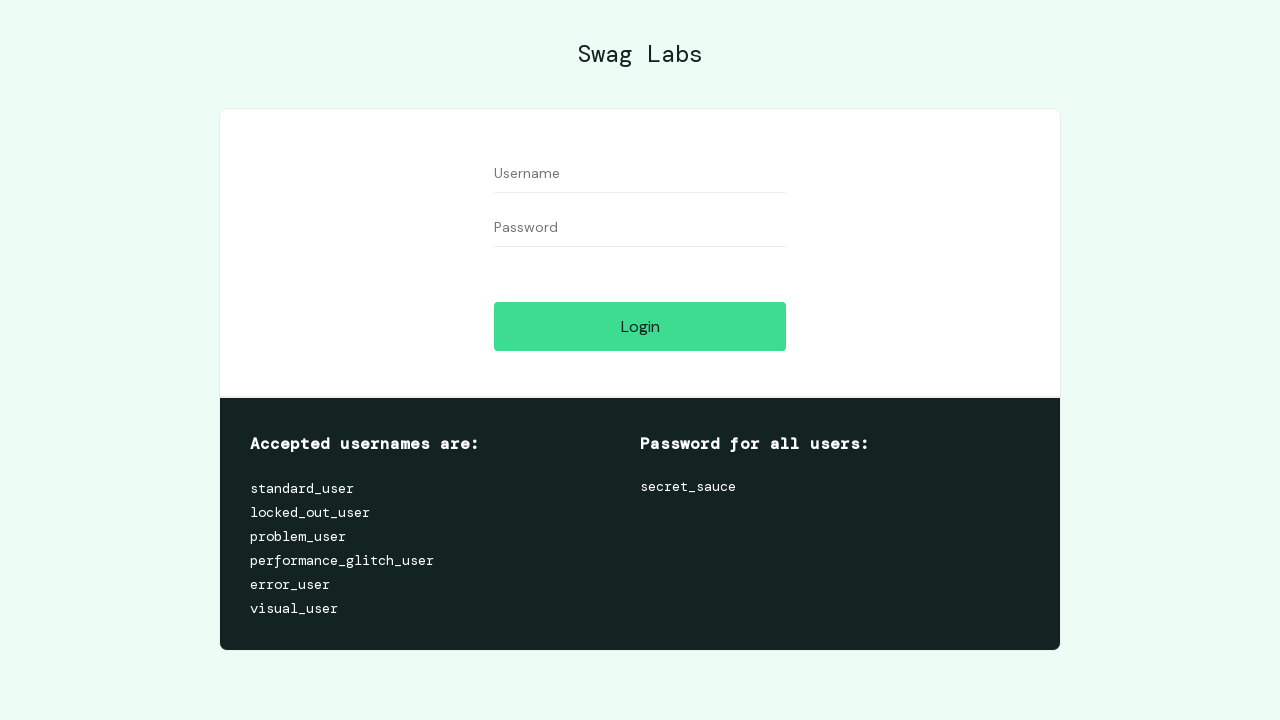

Located error button elements
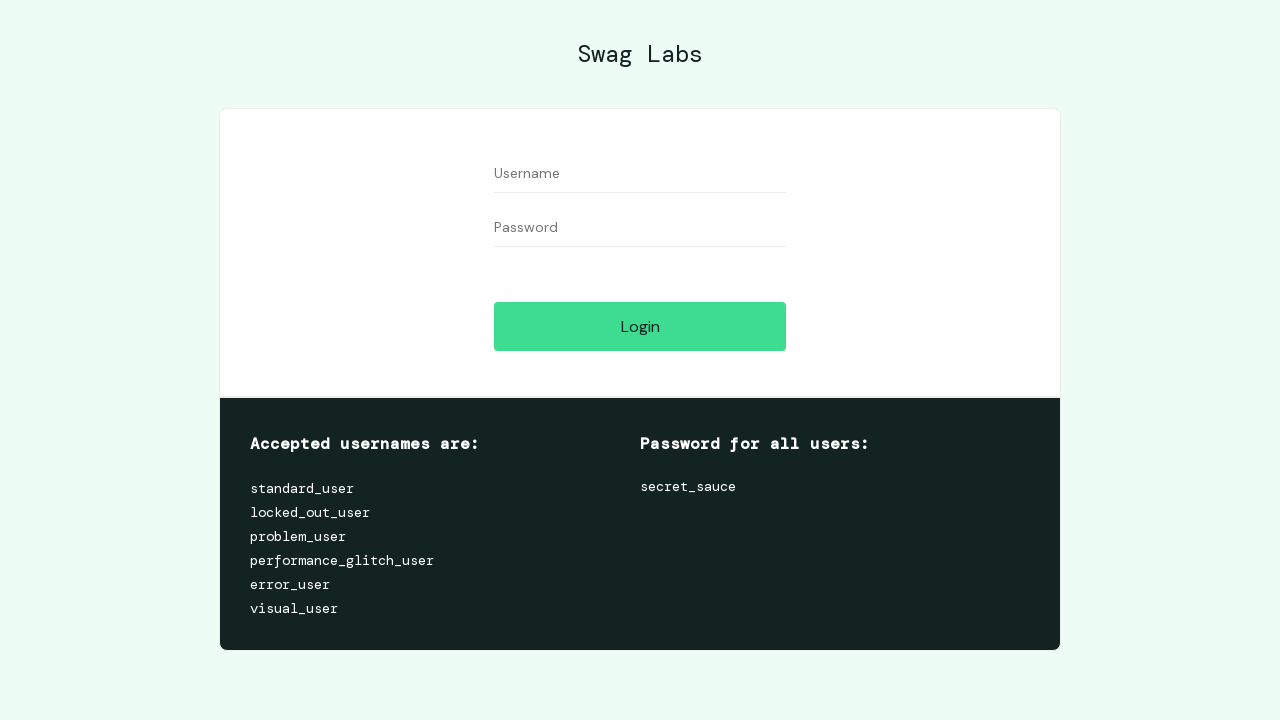

Verified error button is no longer present after refresh
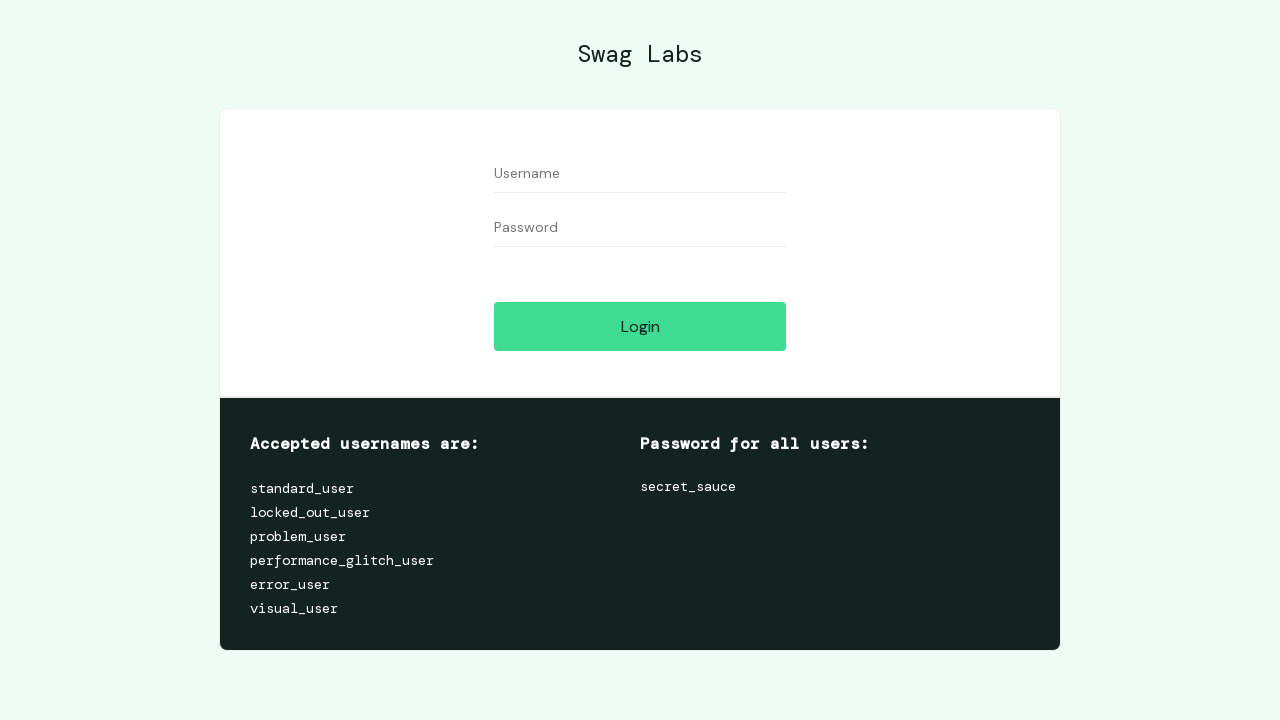

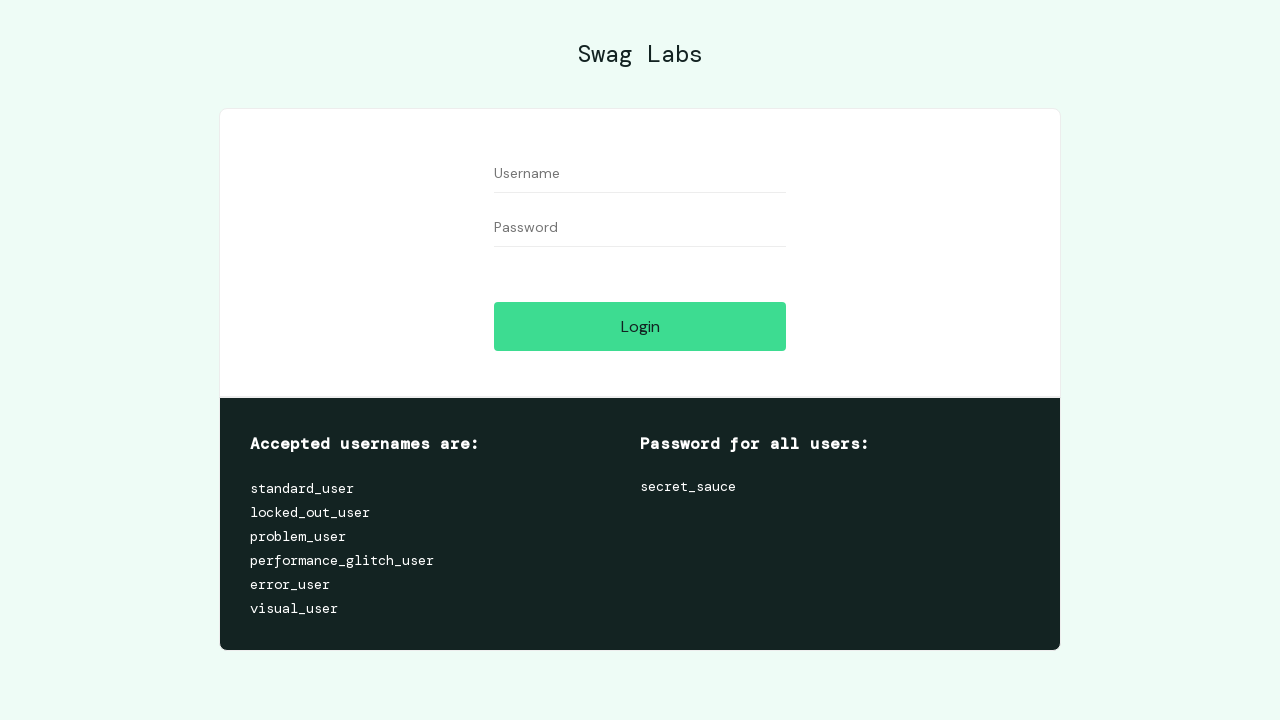